Tests jQuery UI slider functionality by dragging the slider handle to a specific position

Starting URL: https://jqueryui.com/slider/

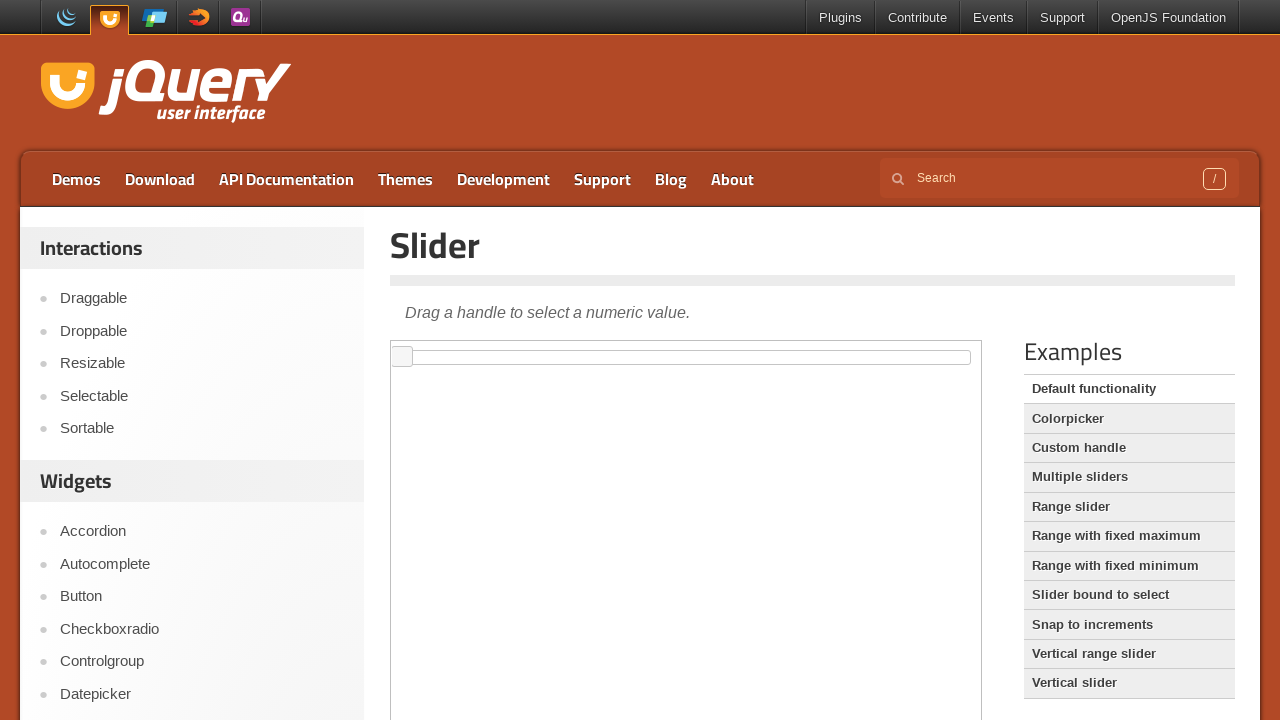

Located the iframe containing the jQuery UI slider
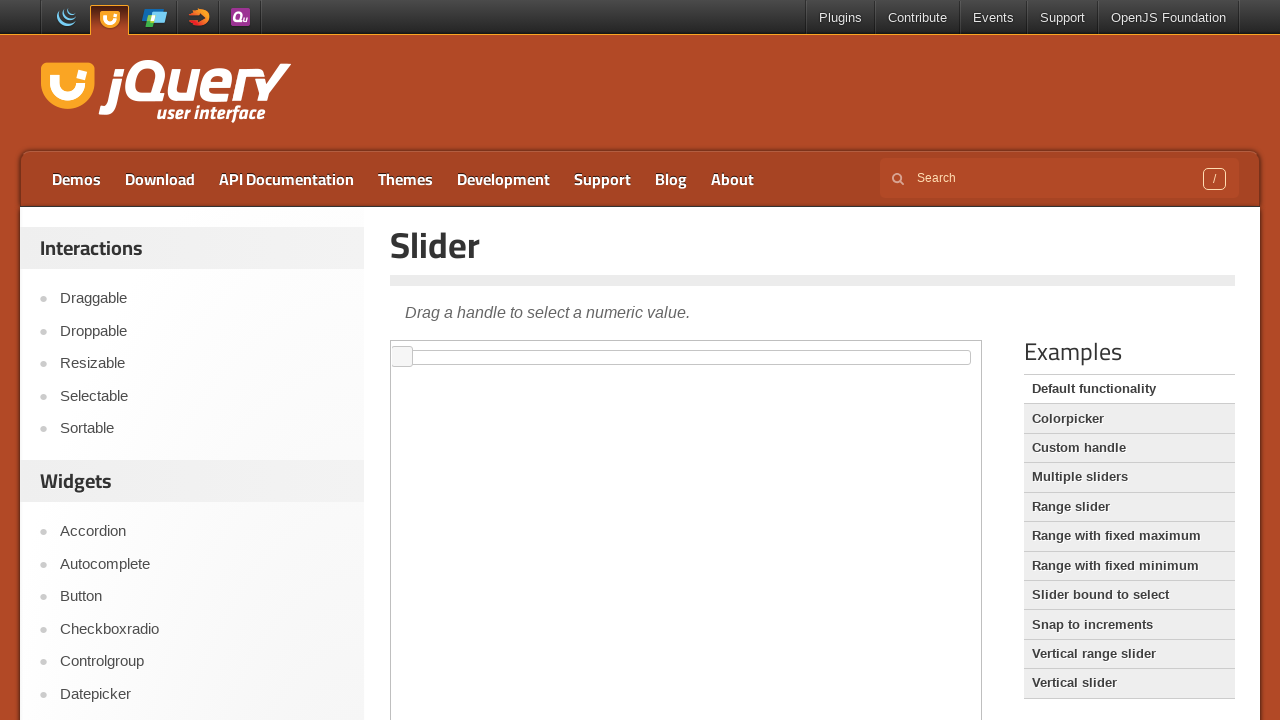

Located the slider handle element
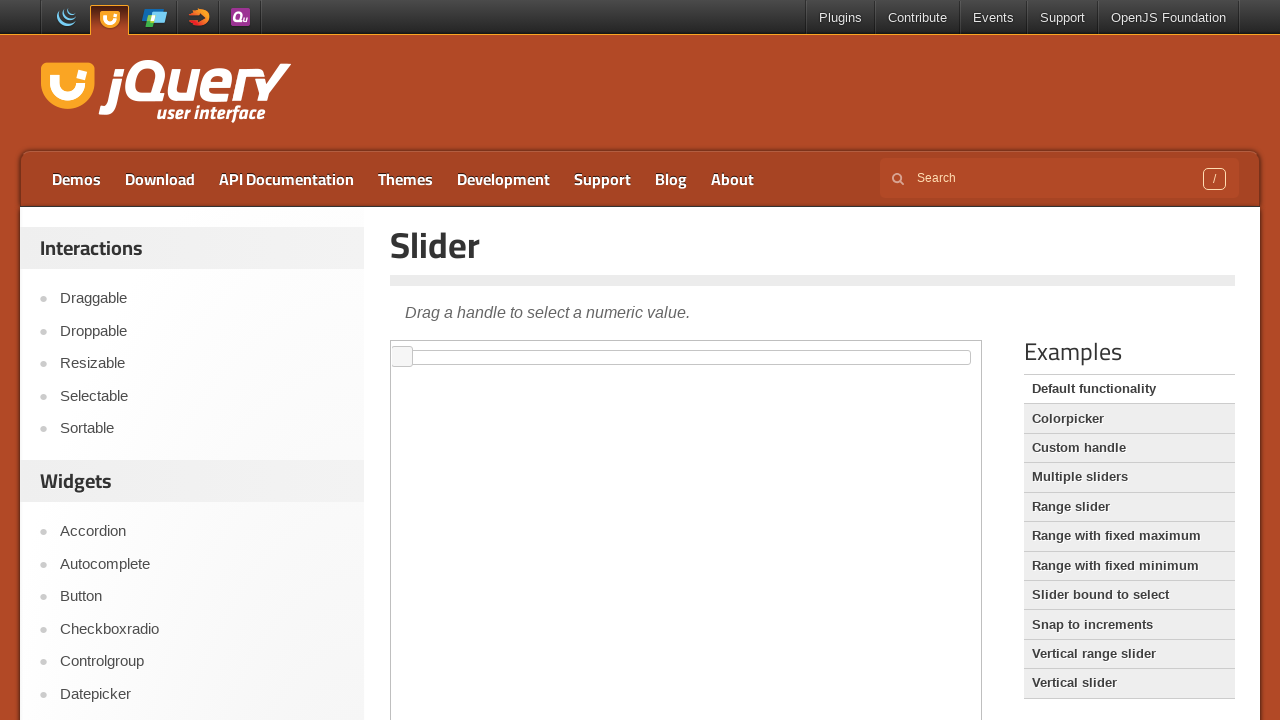

Dragged slider handle 430 pixels to the right at (823, 347)
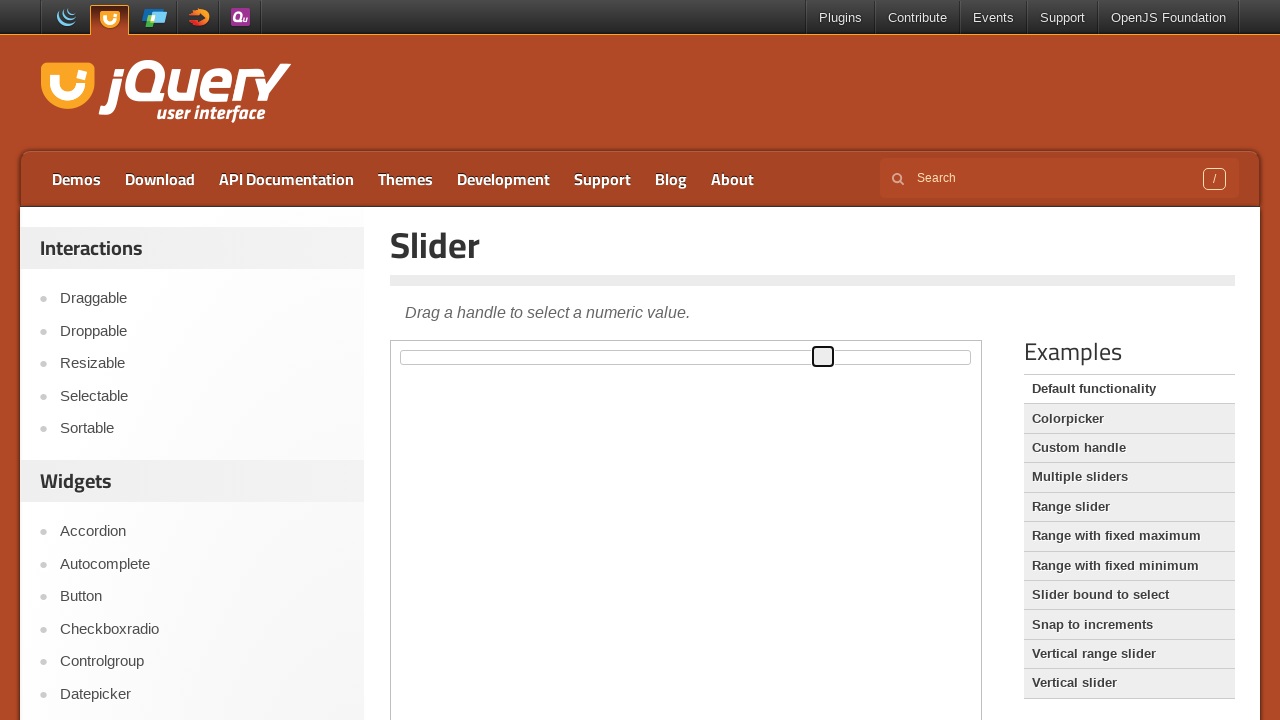

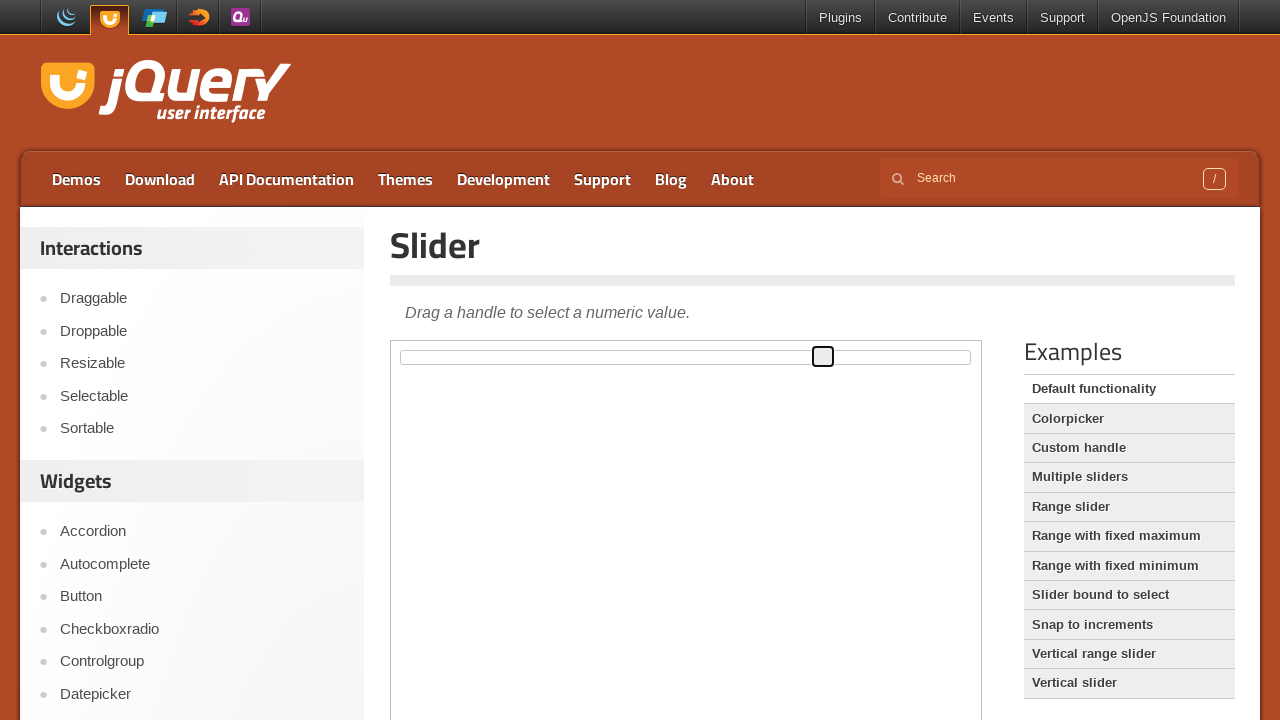